Navigates to Ubisoft's Assassin's Creed games page, finds the first promotional game link, and navigates to that game's page

Starting URL: https://www.ubisoft.com/ko-kr/game/assassins-creed/all-games

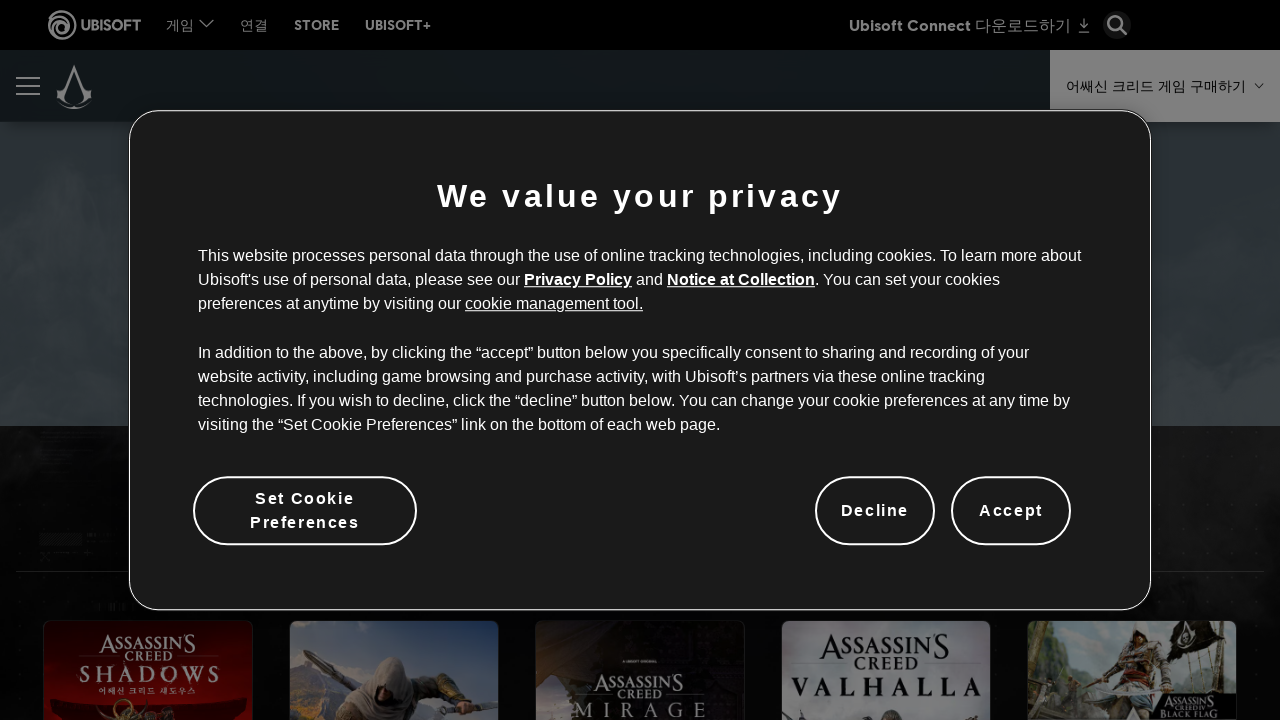

Waited for promo wrapper elements to load
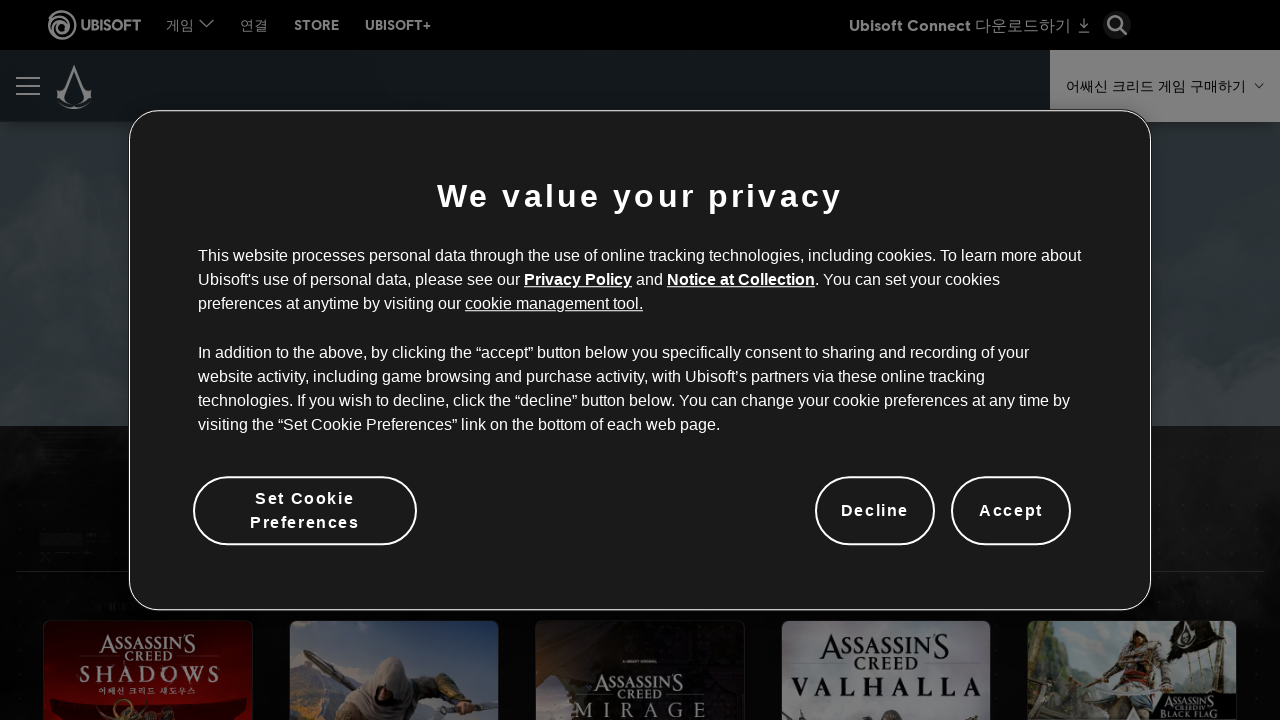

Retrieved all promo wrapper elements
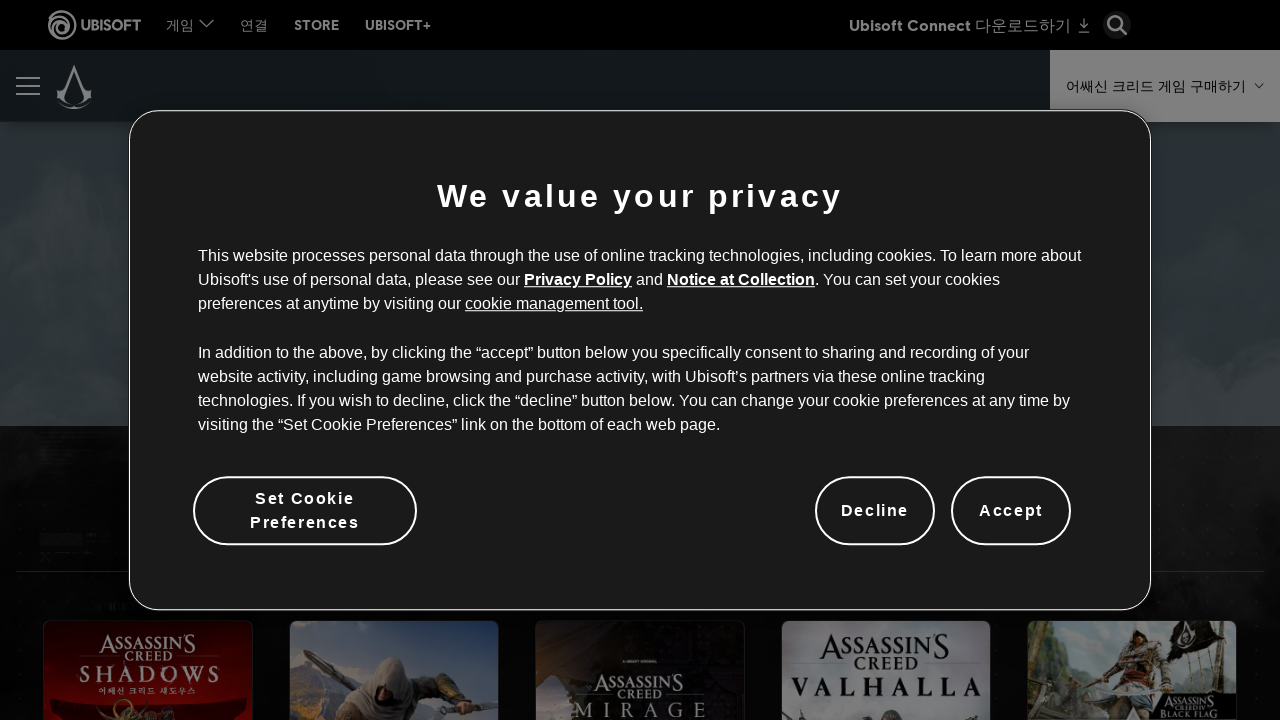

Found first promotional game link element
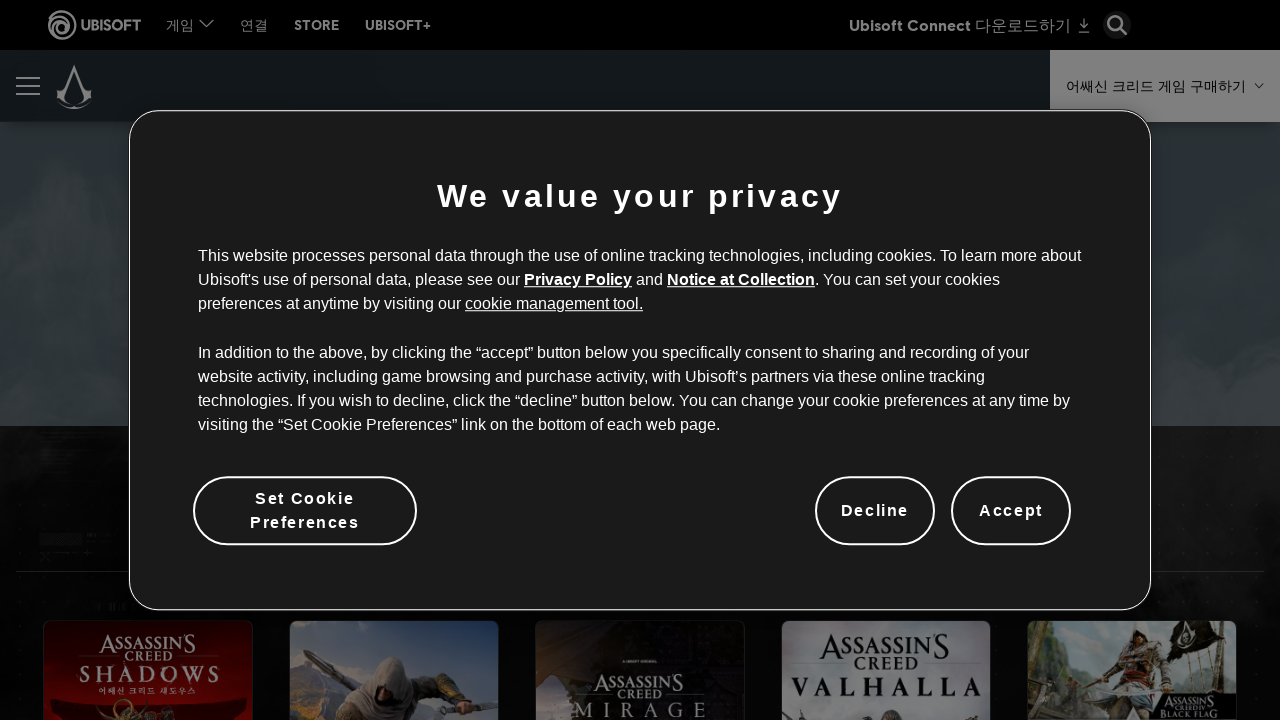

Extracted href attribute: https://assassinscreed.com/quiz
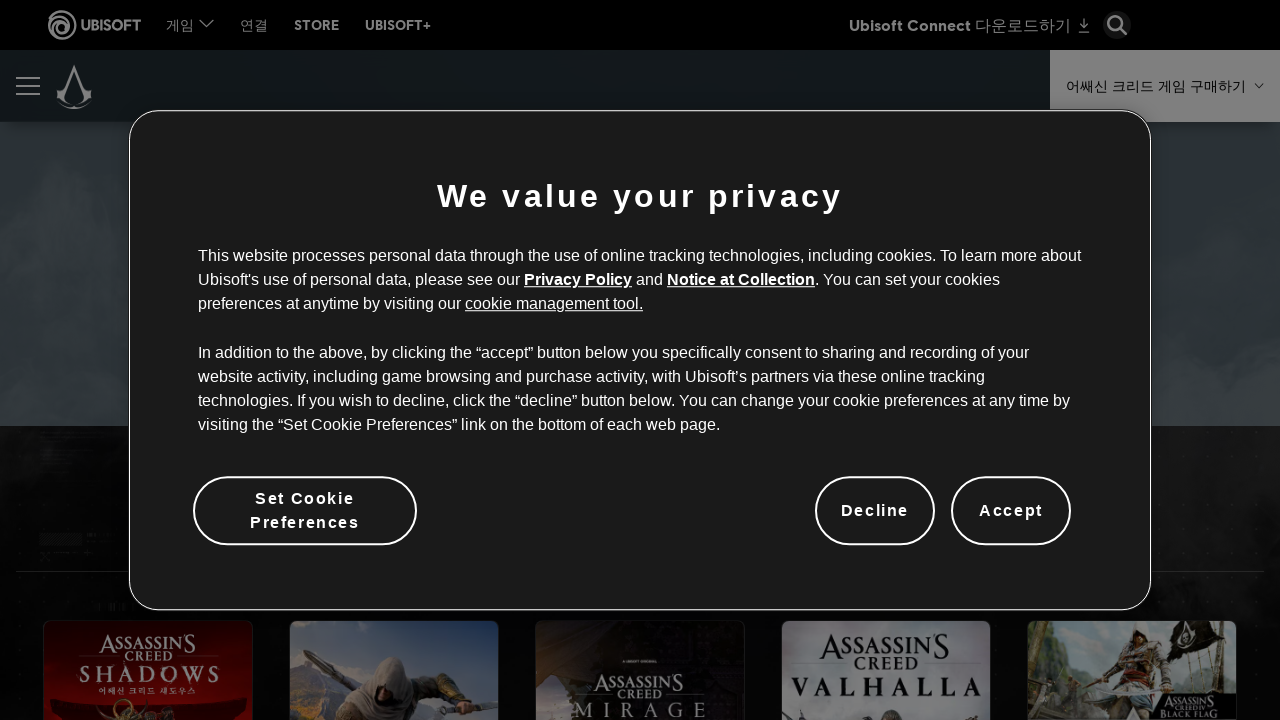

Navigated to absolute URL: https://assassinscreed.com/quiz
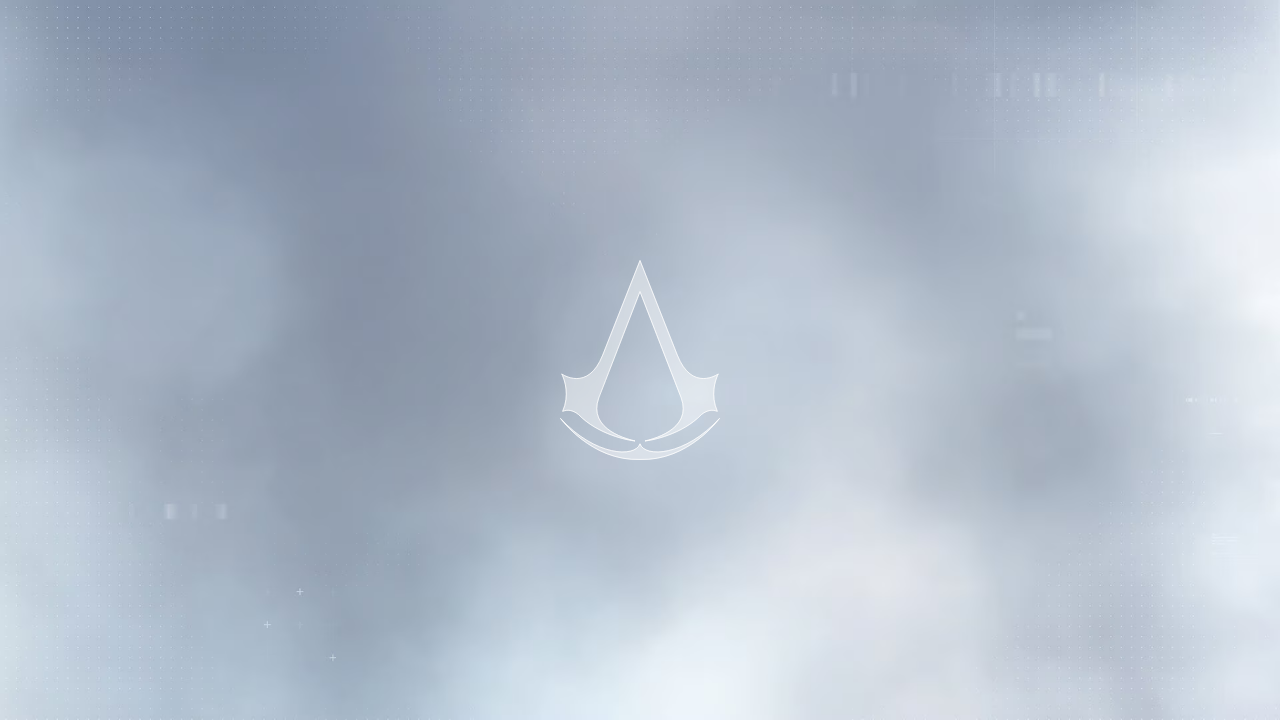

Waited for game page to fully load (networkidle)
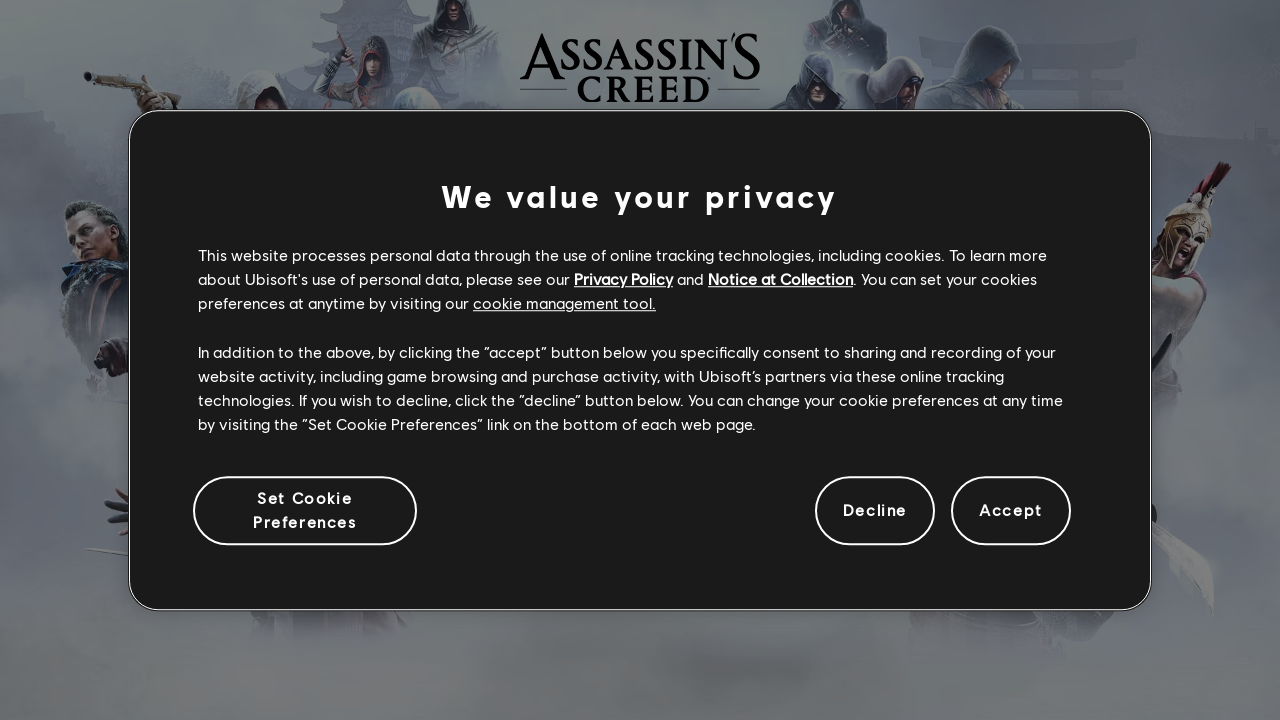

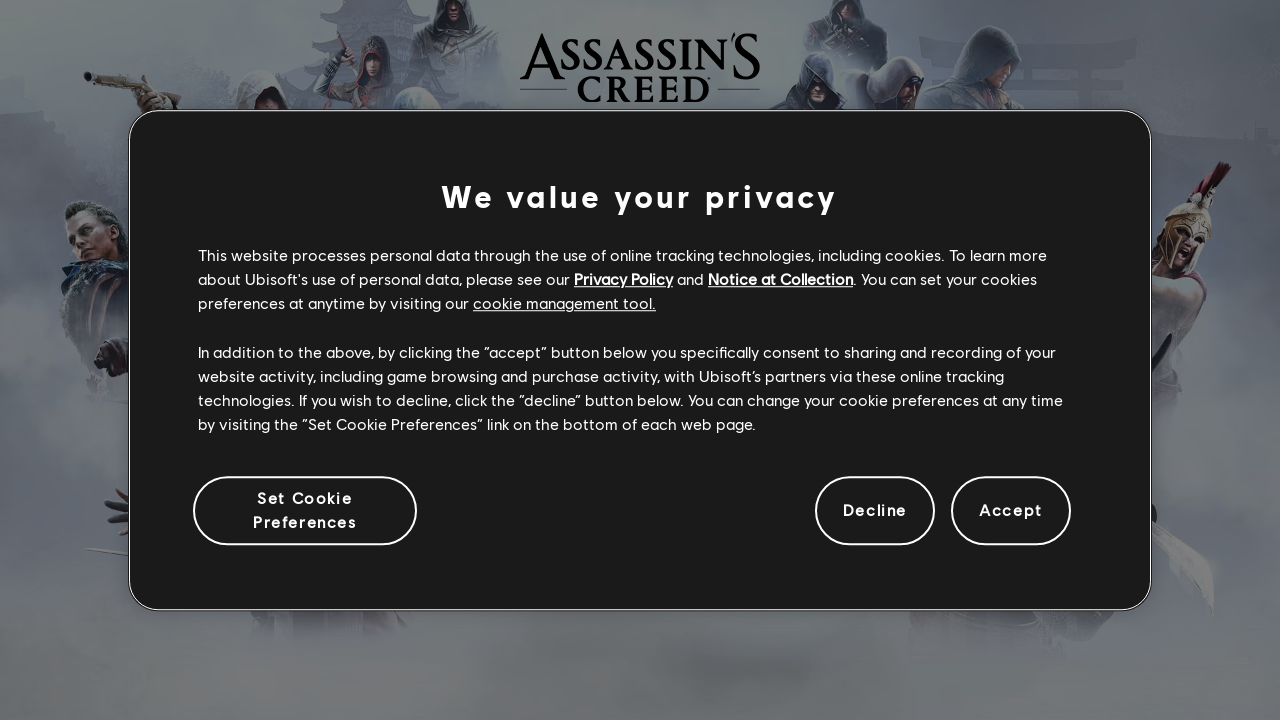